Tests PDF download functionality by navigating through the Enabled > Downloads submenu and clicking the PDF option.

Starting URL: https://the-internet.herokuapp.com/jqueryui/menu

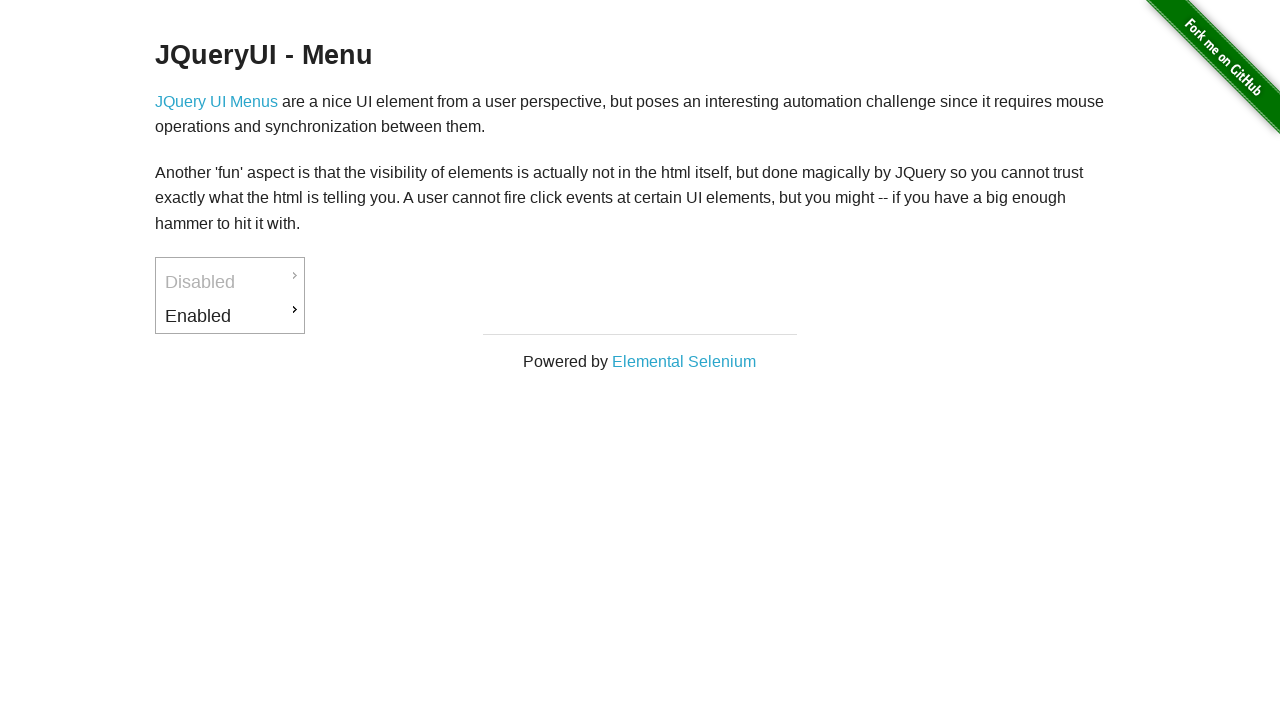

Menu loaded and ready
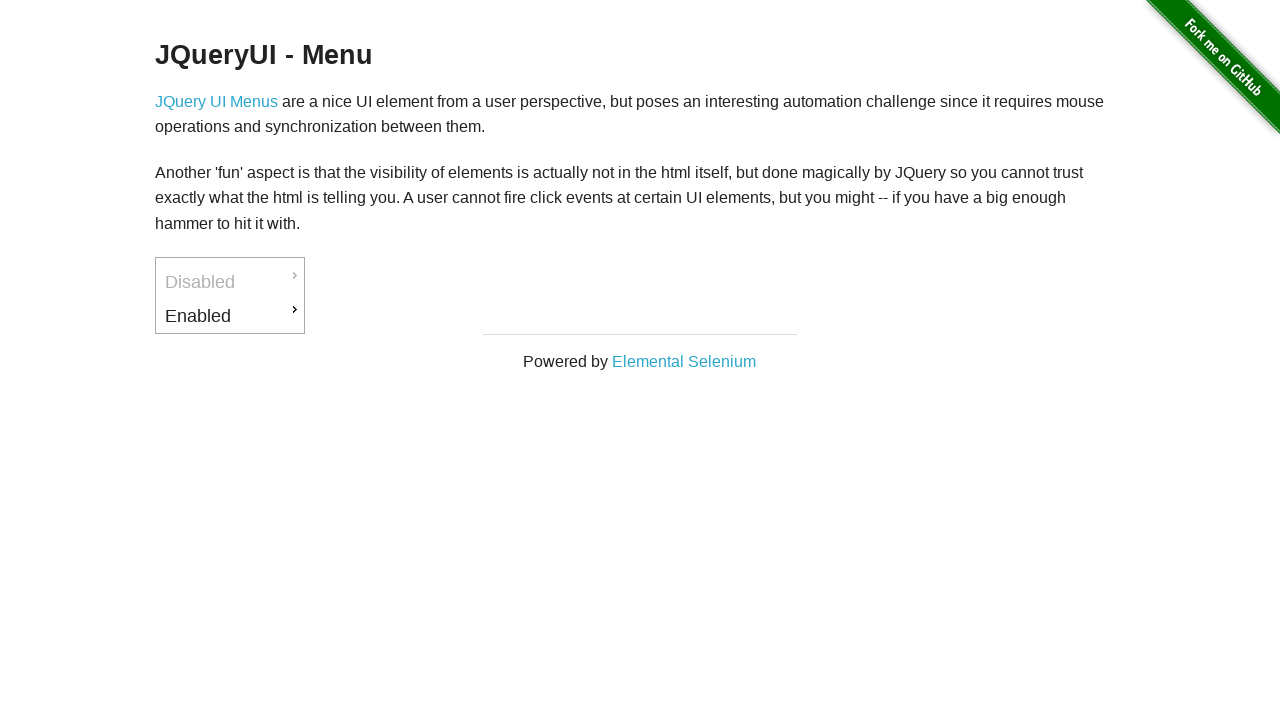

Hovered over Enabled menu item at (230, 316) on #ui-id-3
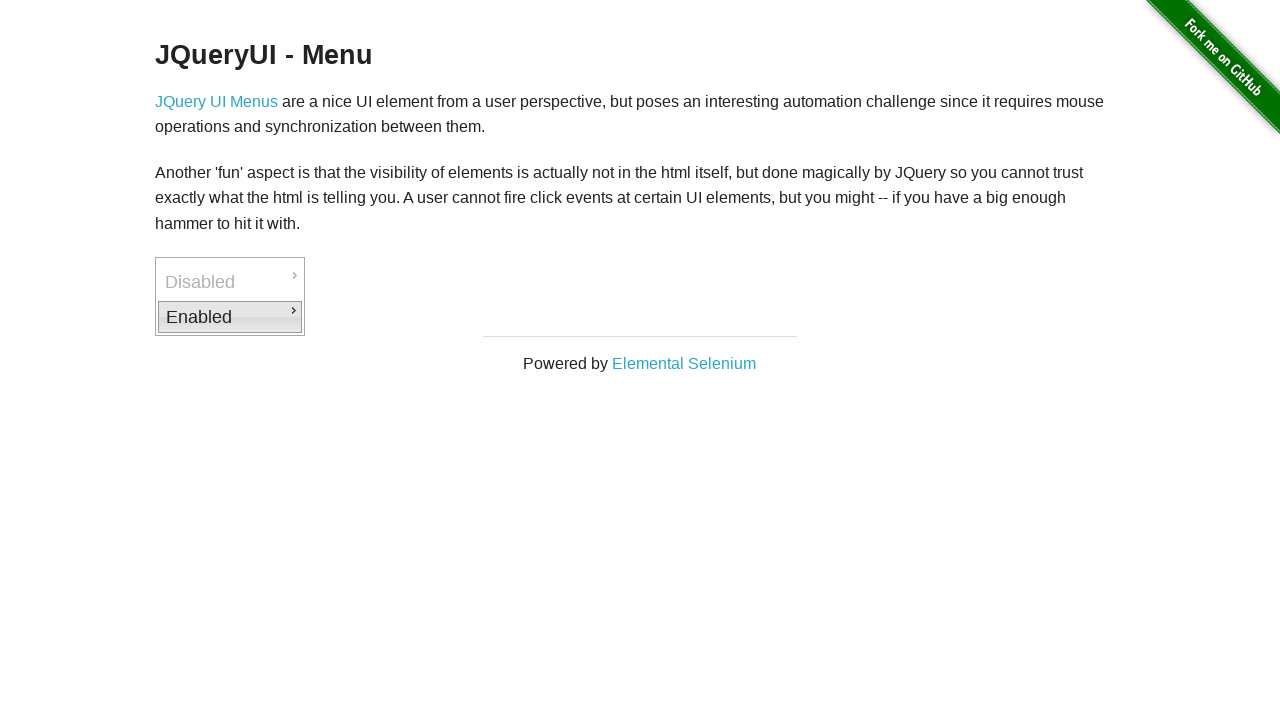

Downloads submenu became visible
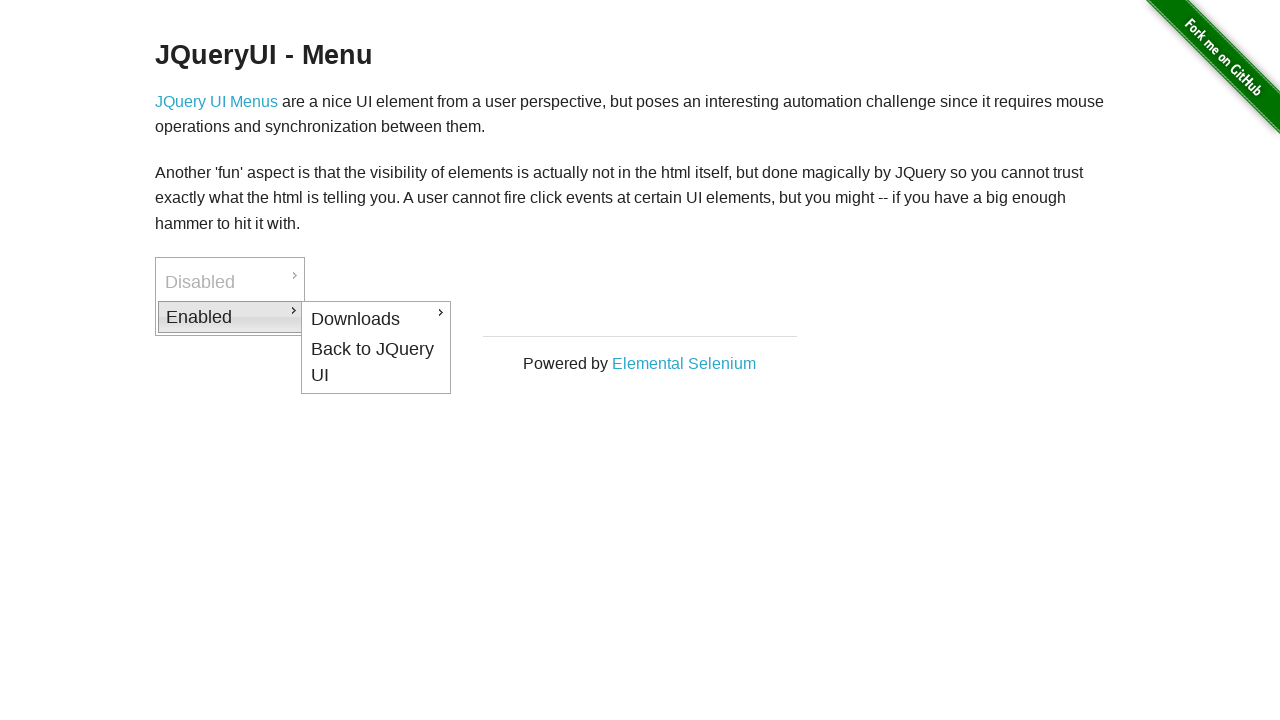

Hovered over Downloads submenu at (376, 319) on #ui-id-4
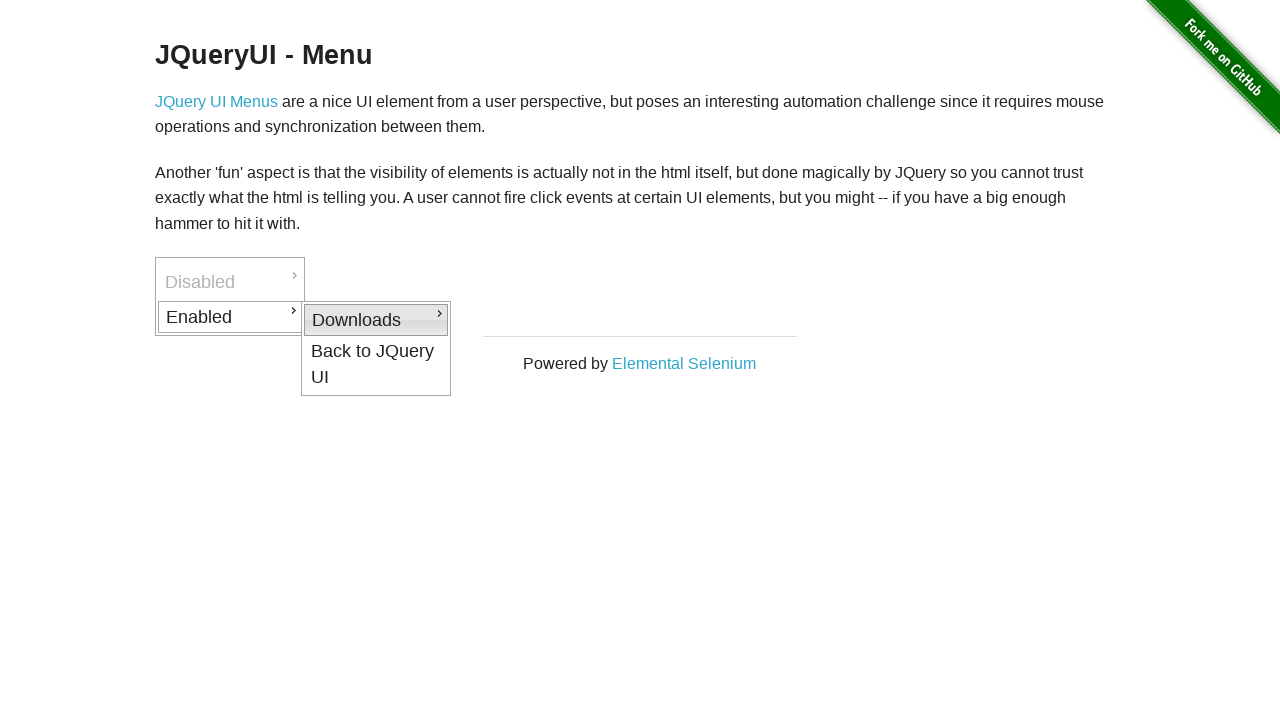

PDF option became visible
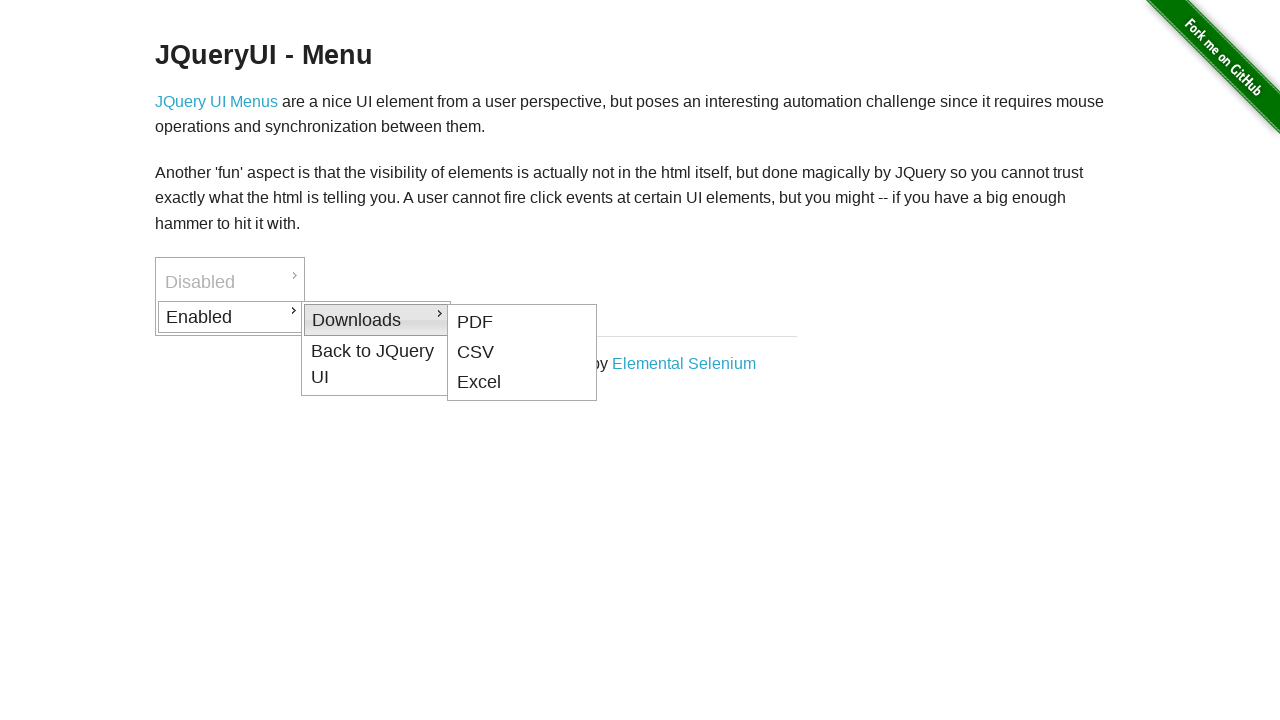

Clicked PDF option to initiate download at (522, 322) on a:has-text('PDF')
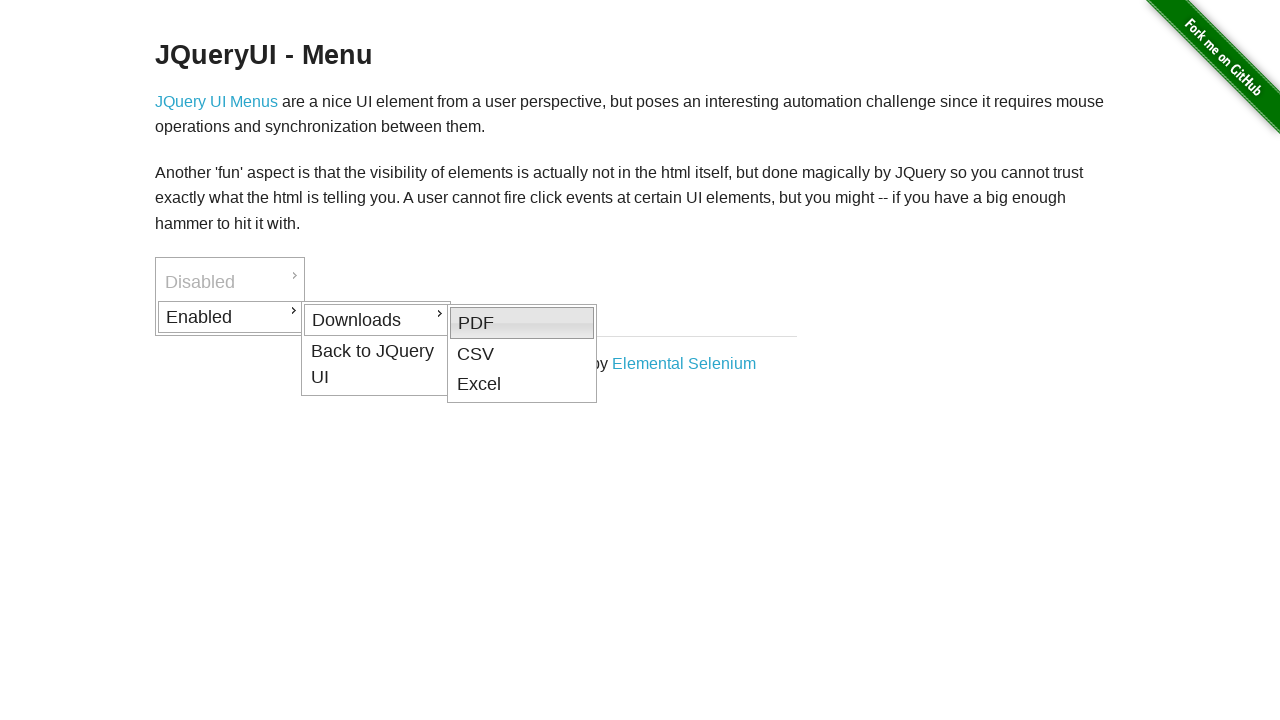

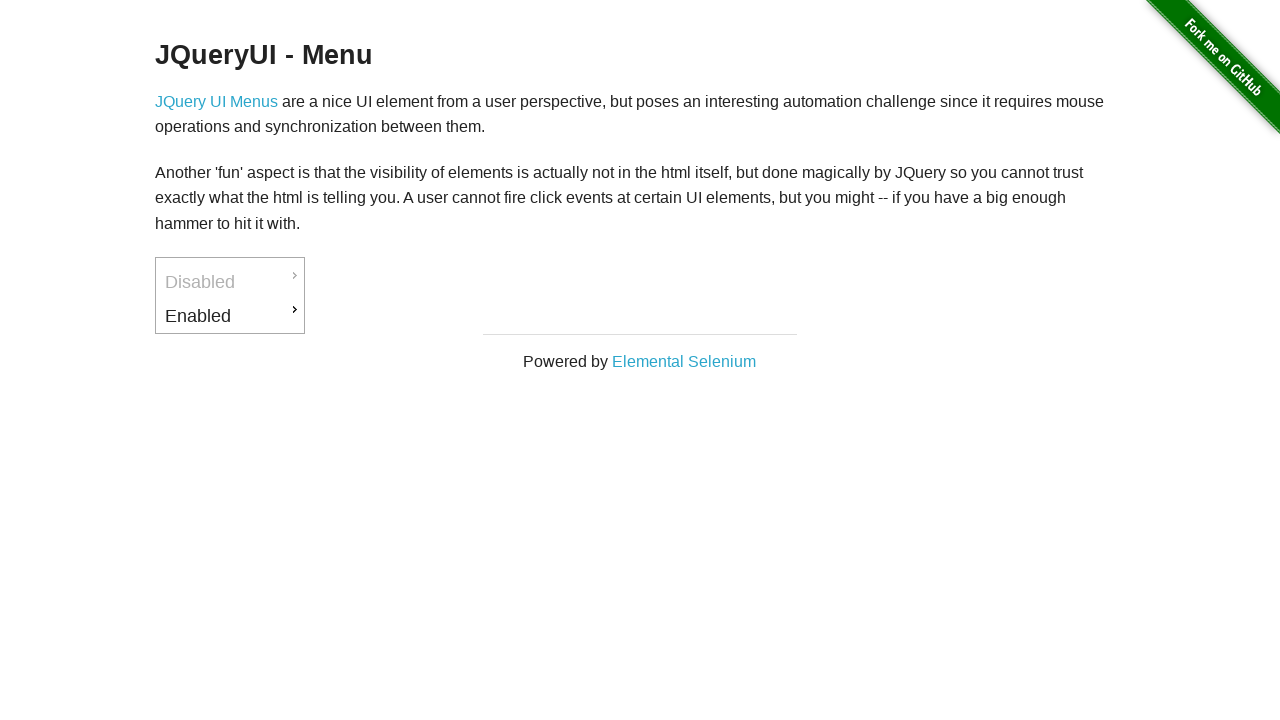